Tests editing a todo item by double-clicking and filling new text

Starting URL: https://demo.playwright.dev/todomvc

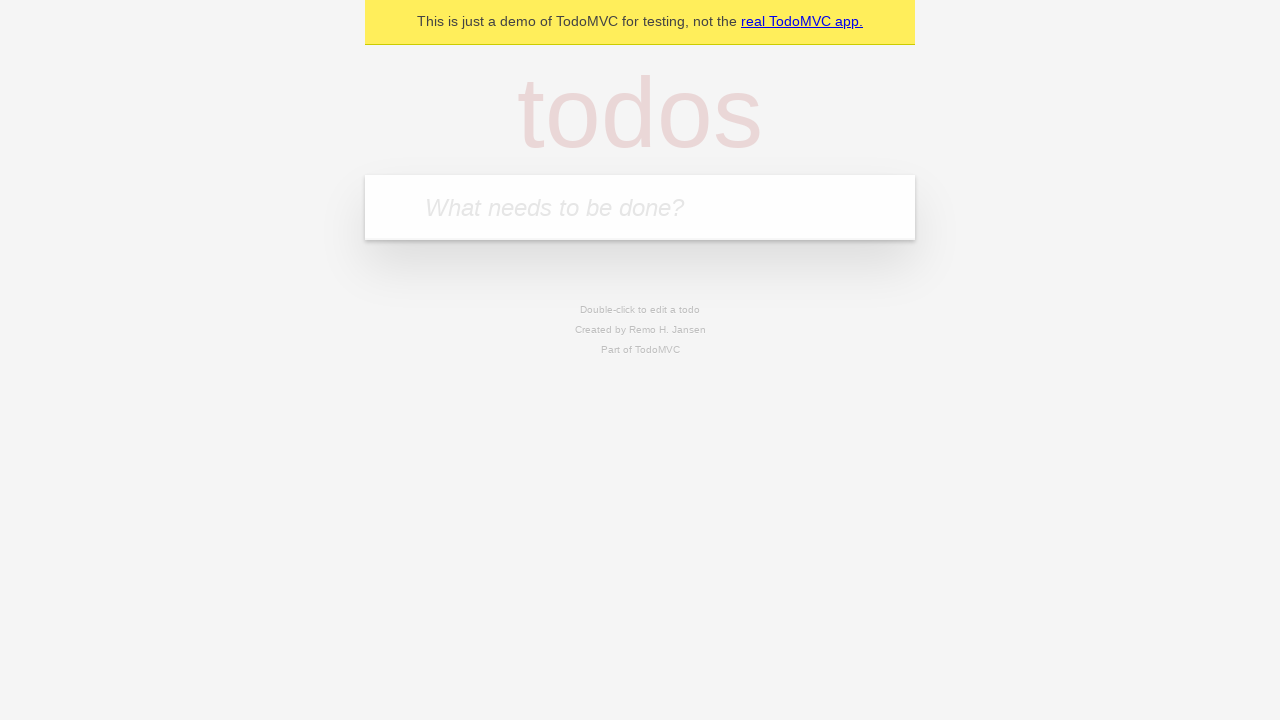

Filled input field with first todo: 'buy some cheese' on internal:attr=[placeholder="What needs to be done?"i]
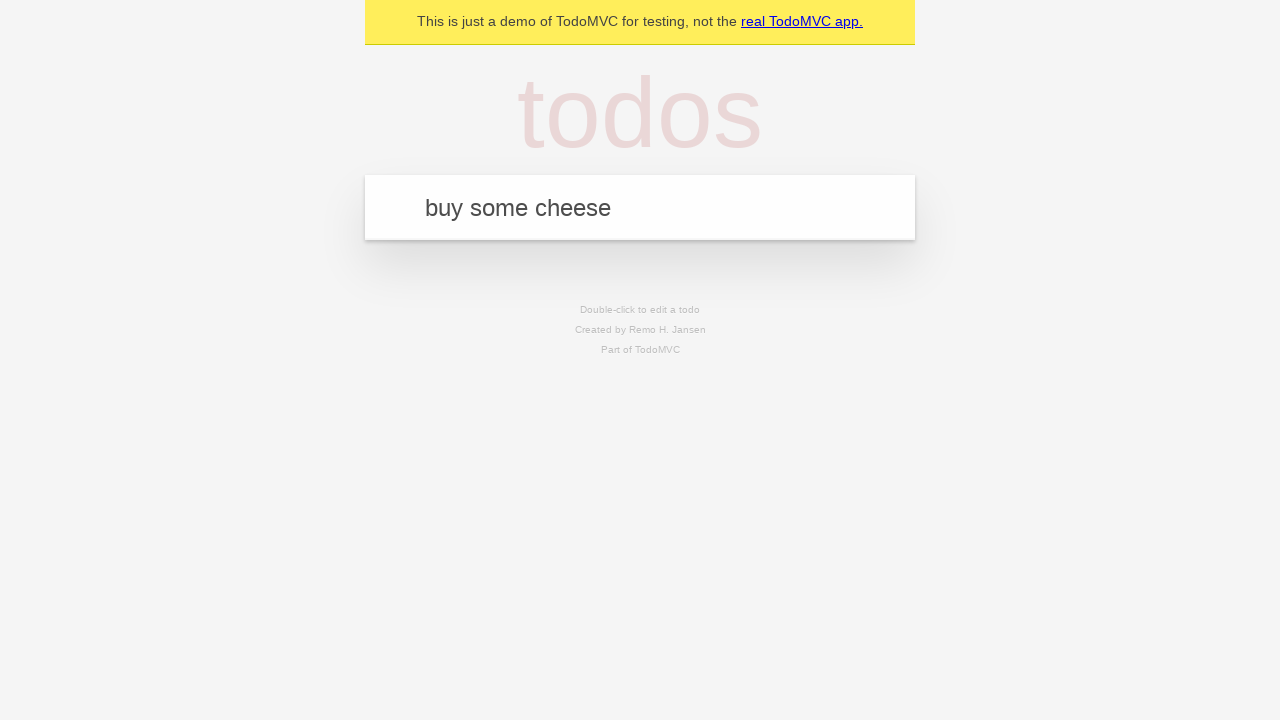

Pressed Enter to add first todo on internal:attr=[placeholder="What needs to be done?"i]
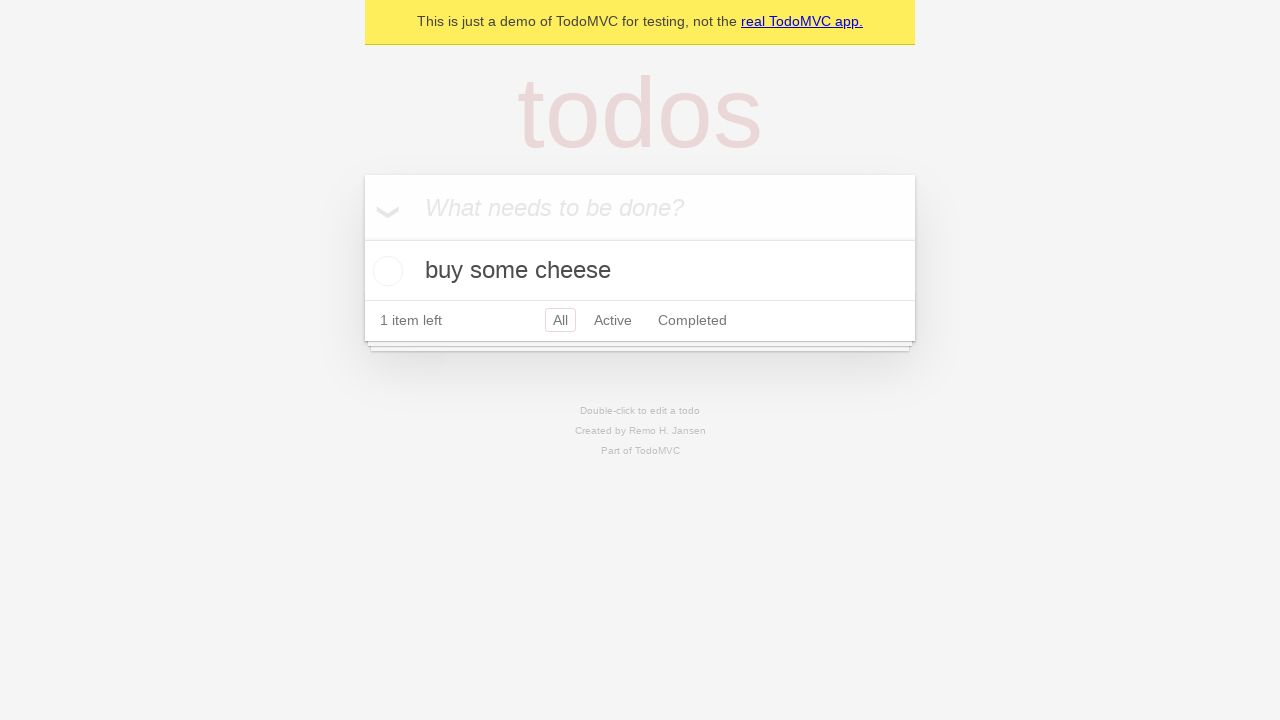

Filled input field with second todo: 'feed the cat' on internal:attr=[placeholder="What needs to be done?"i]
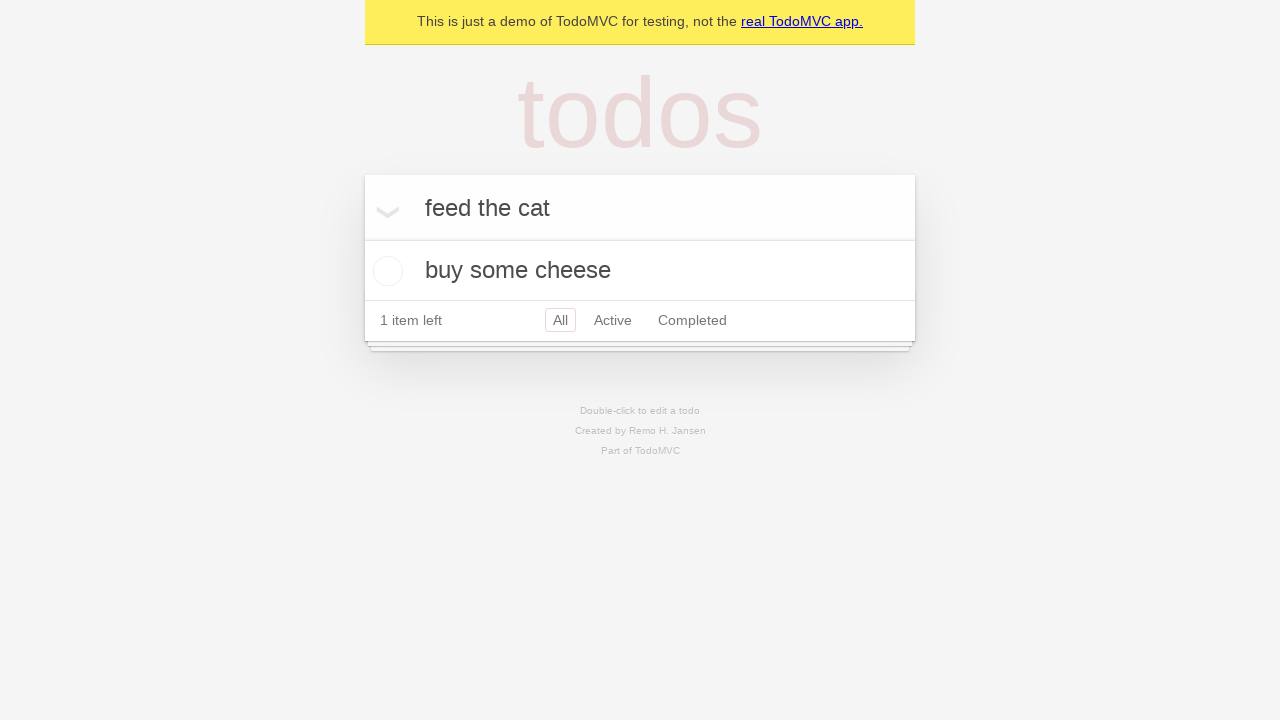

Pressed Enter to add second todo on internal:attr=[placeholder="What needs to be done?"i]
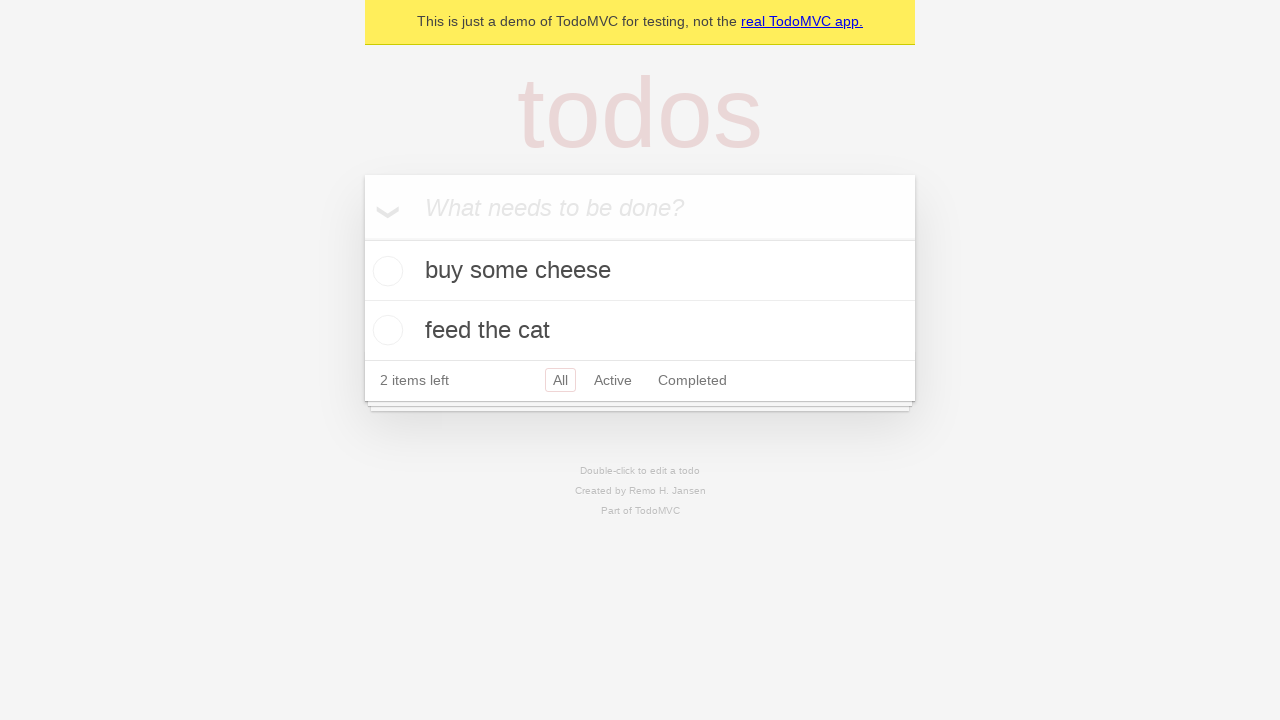

Filled input field with third todo: 'book a doctors appointment' on internal:attr=[placeholder="What needs to be done?"i]
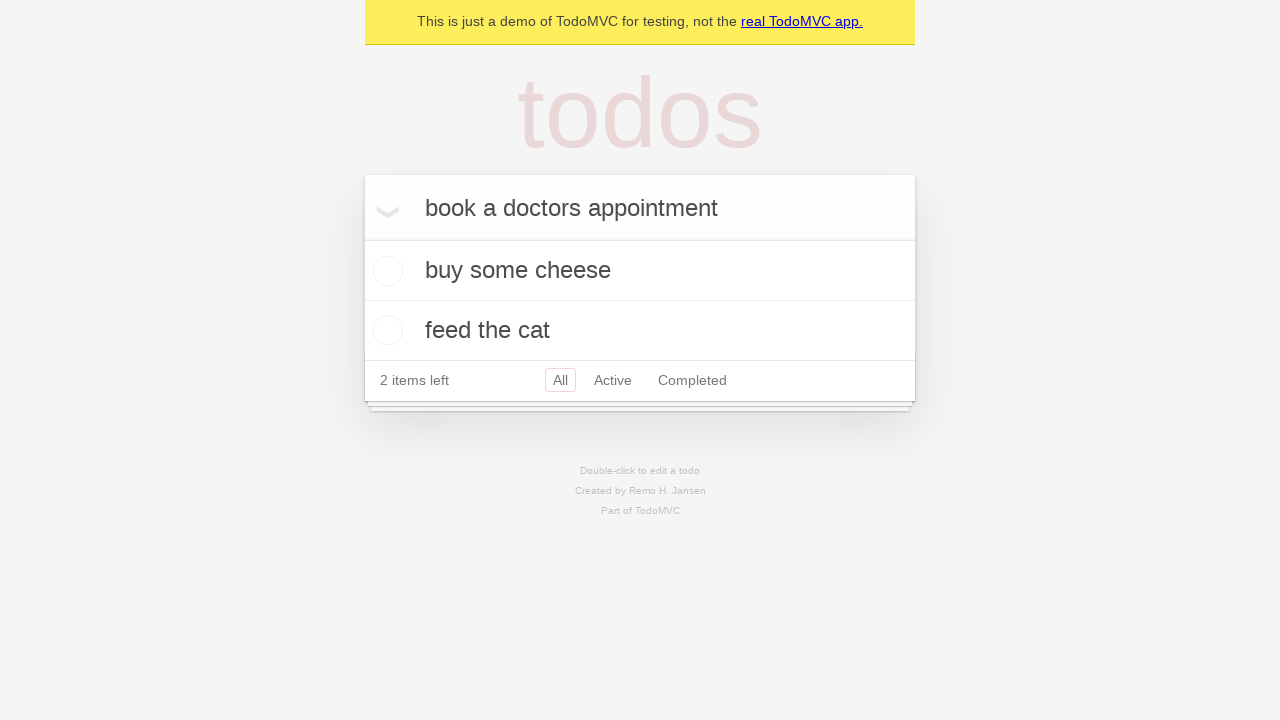

Pressed Enter to add third todo on internal:attr=[placeholder="What needs to be done?"i]
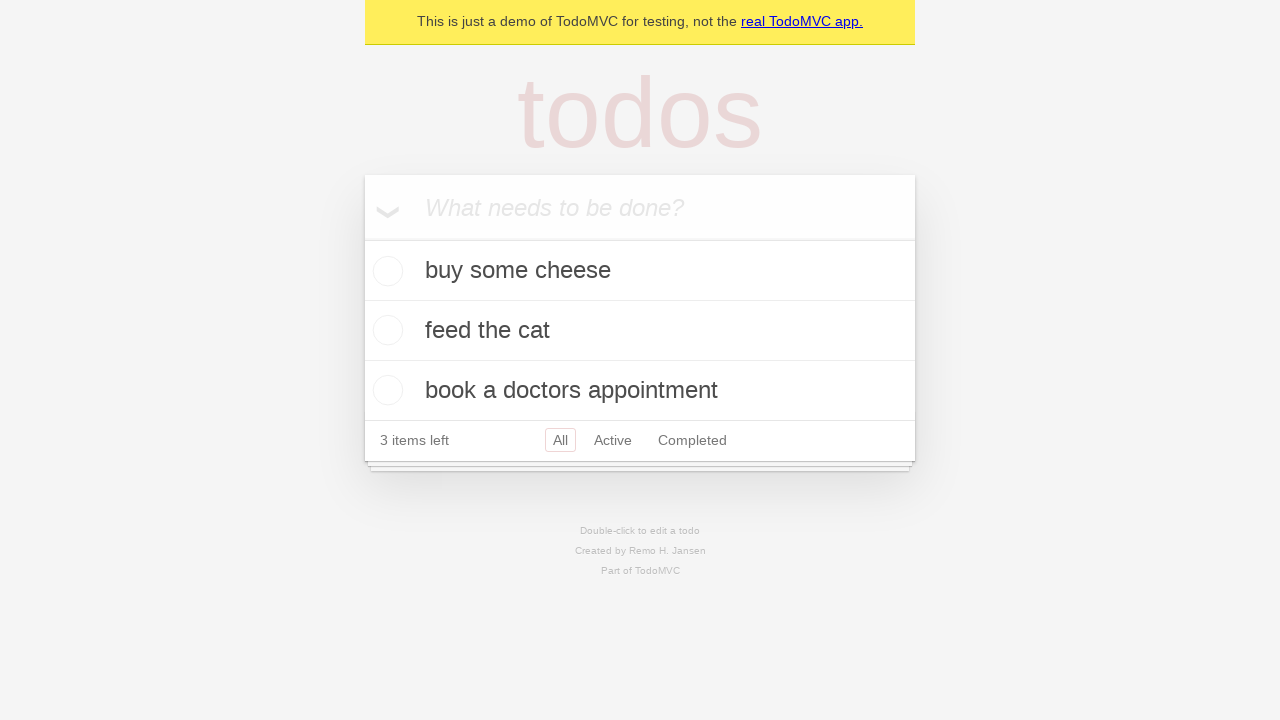

Double-clicked second todo item to enter edit mode at (640, 331) on internal:testid=[data-testid="todo-item"s] >> nth=1
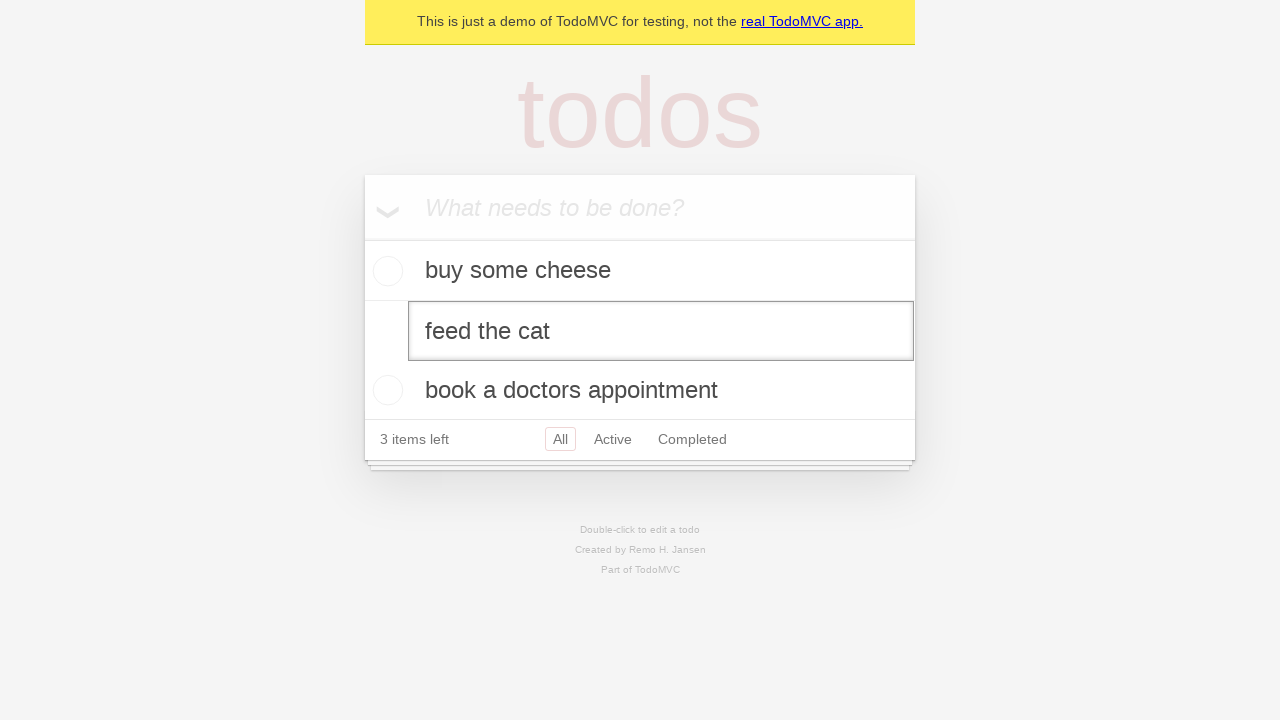

Filled edit field with new todo text: 'buy some sausages' on internal:testid=[data-testid="todo-item"s] >> nth=1 >> internal:role=textbox[nam
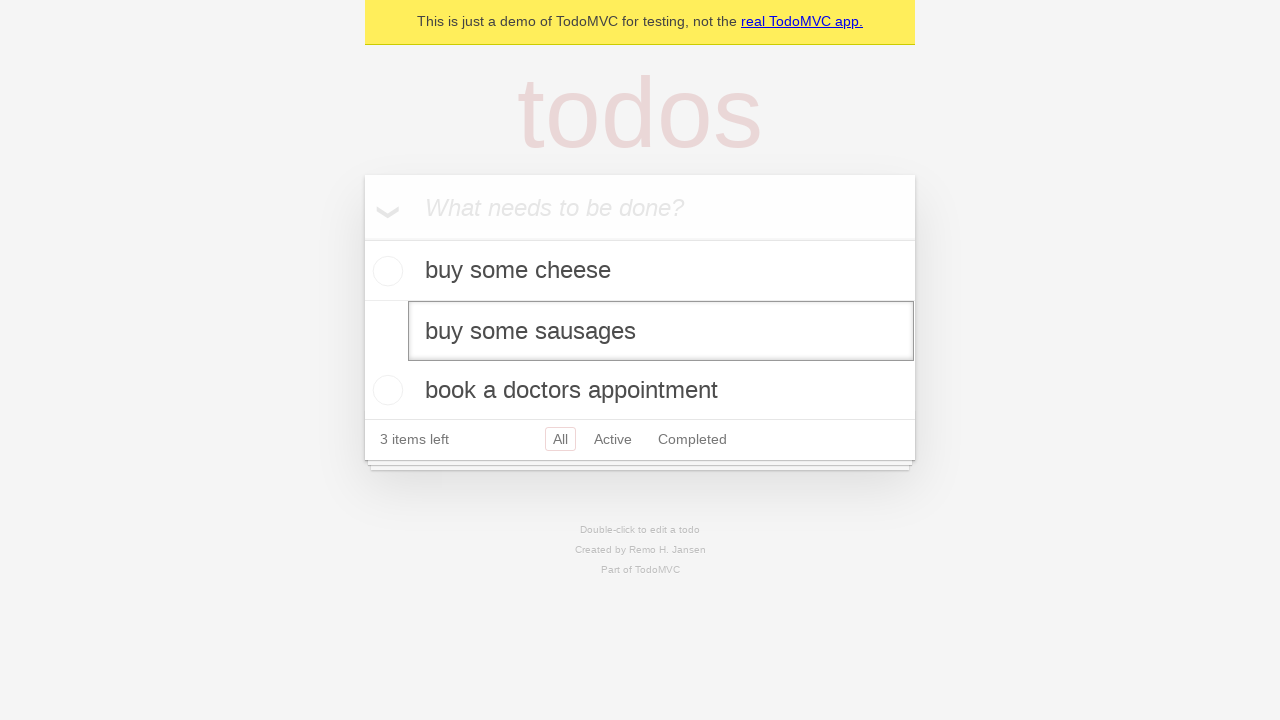

Pressed Enter to save edited todo item on internal:testid=[data-testid="todo-item"s] >> nth=1 >> internal:role=textbox[nam
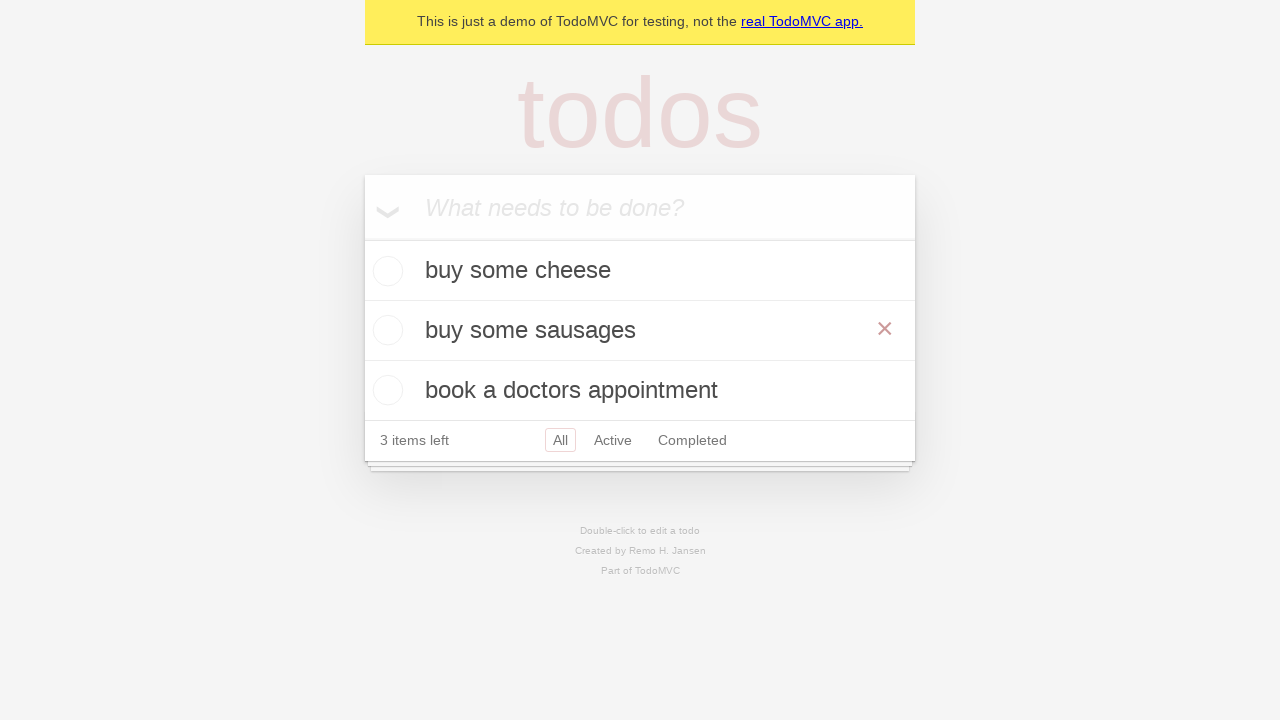

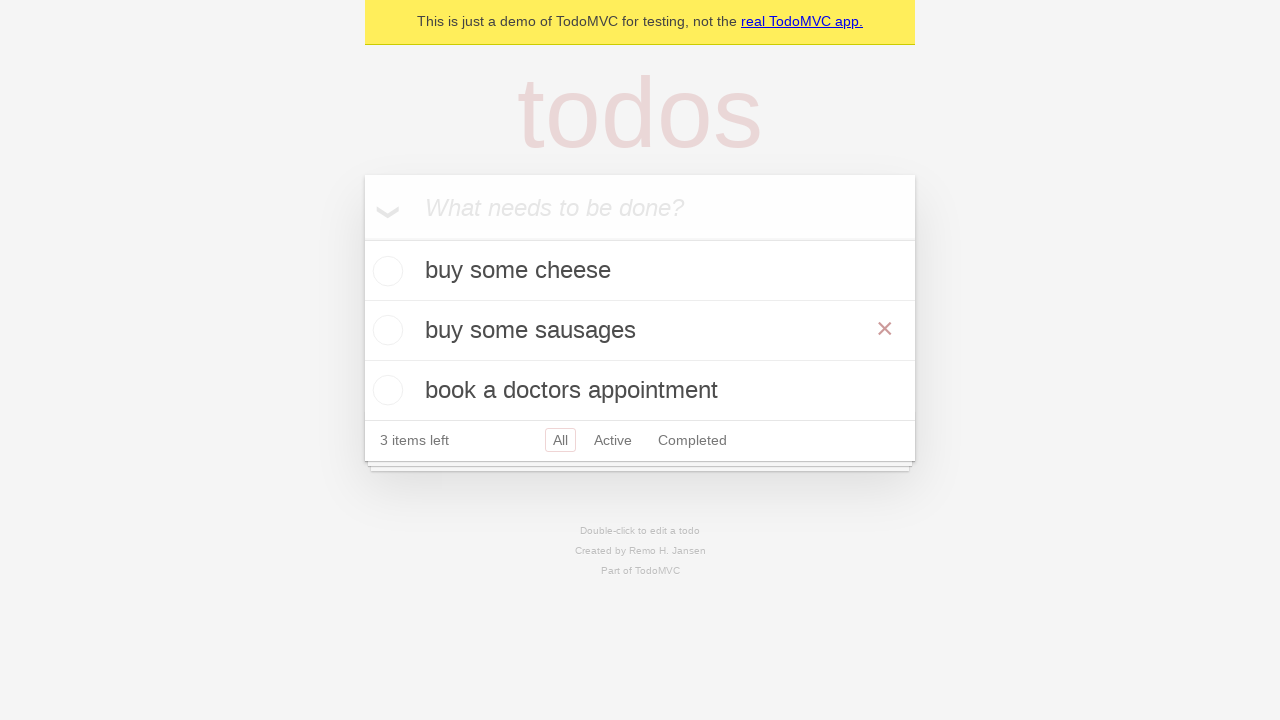